Tests navigation through online cinema form steps and verifies radio buttons are present on step two

Starting URL: https://lm.skillbox.cc/qa_tester/module07/practice3/

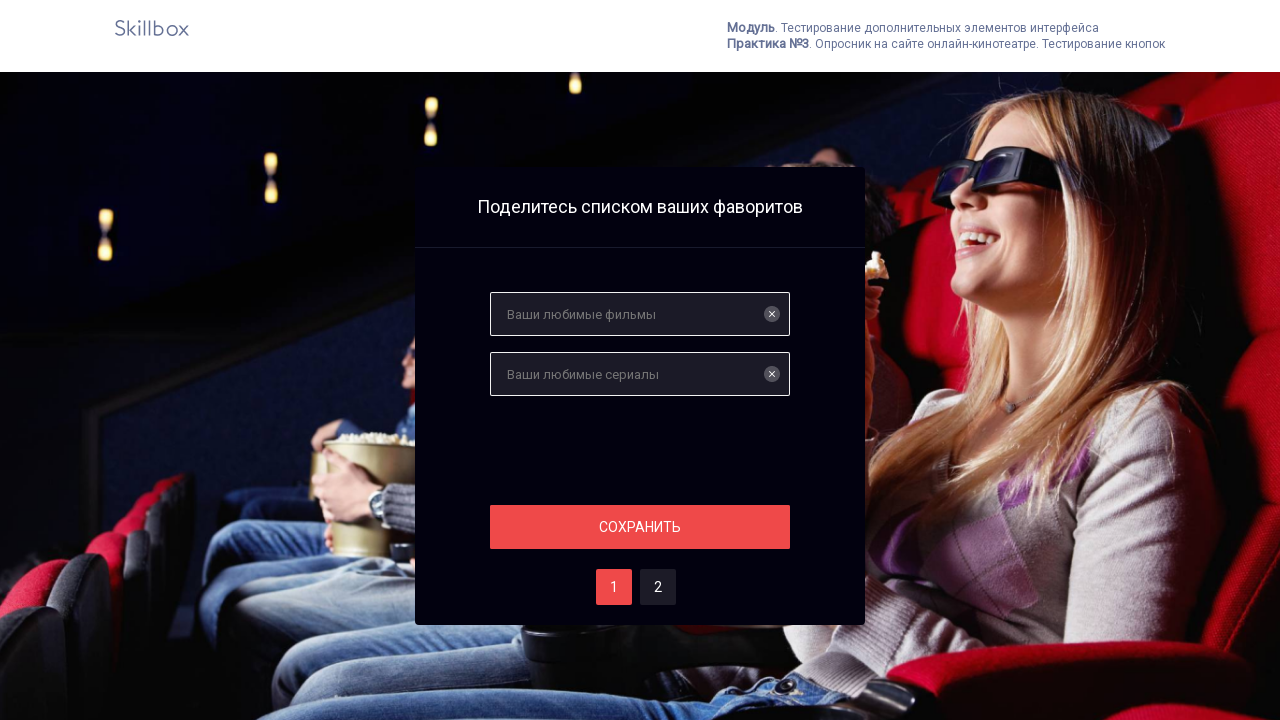

Clicked section button to proceed to next step at (640, 527) on .section__button
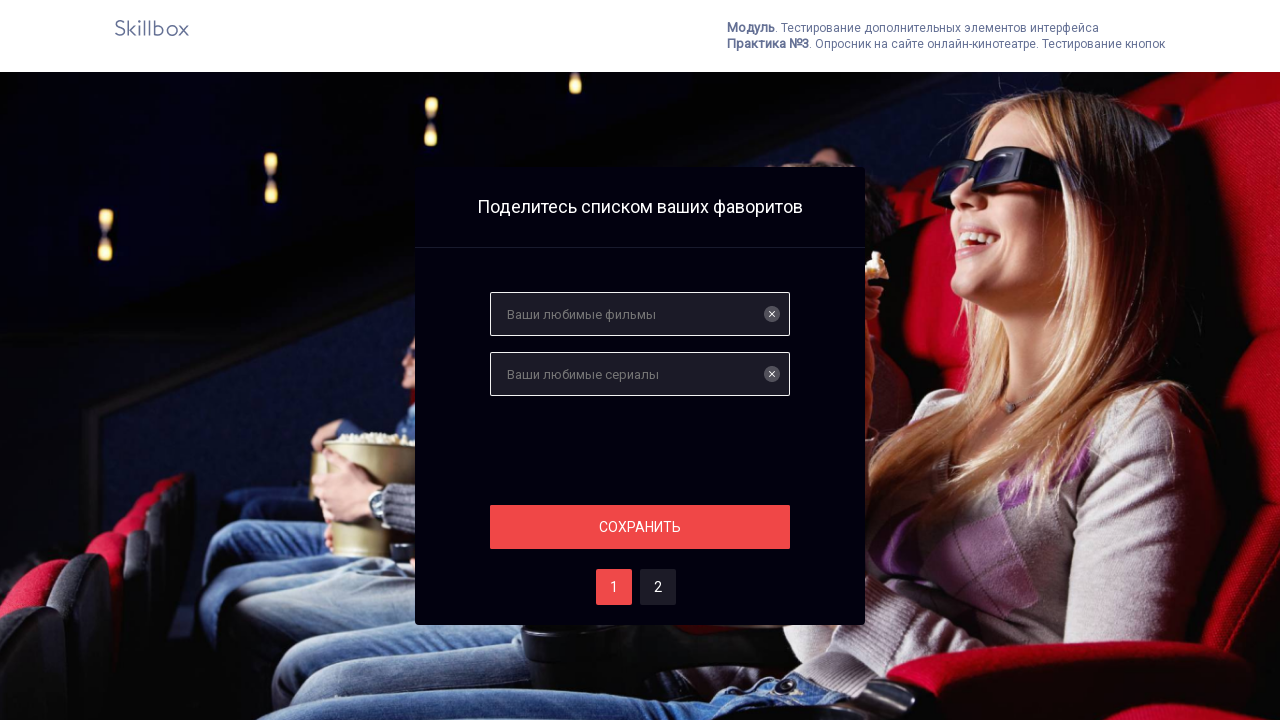

Selected option two on the form at (658, 587) on #two
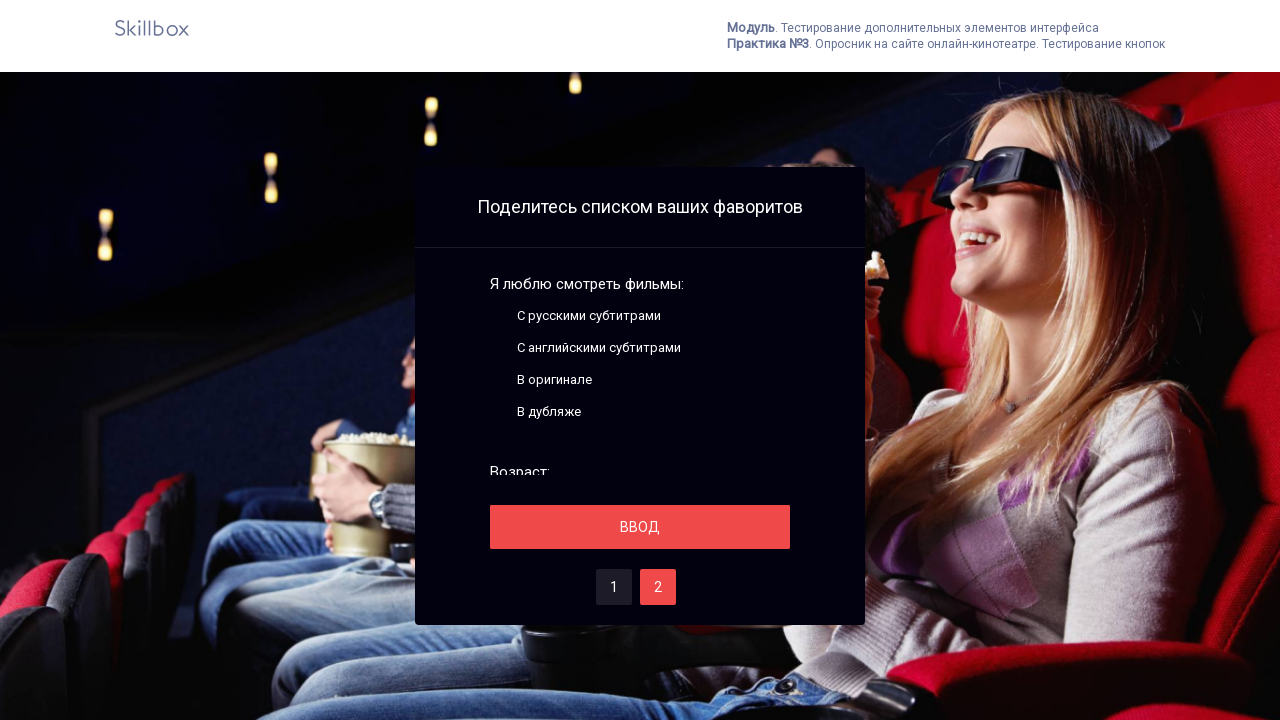

Radio buttons loaded on step two
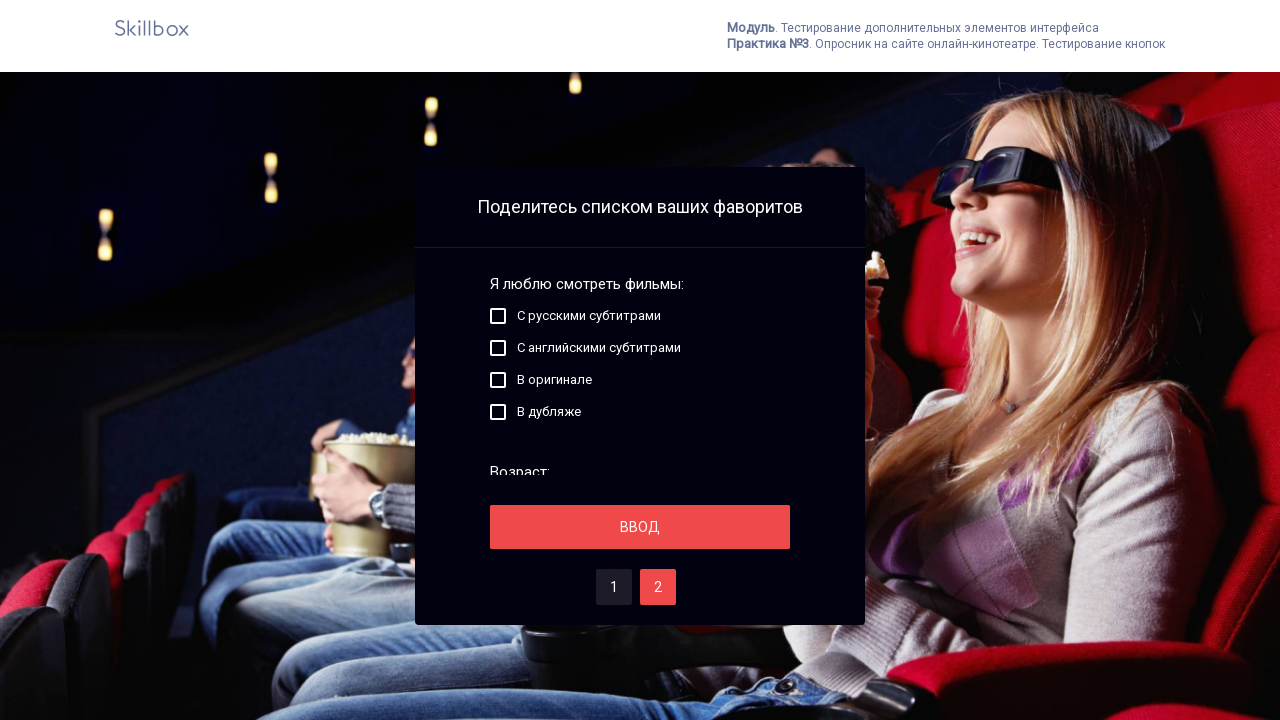

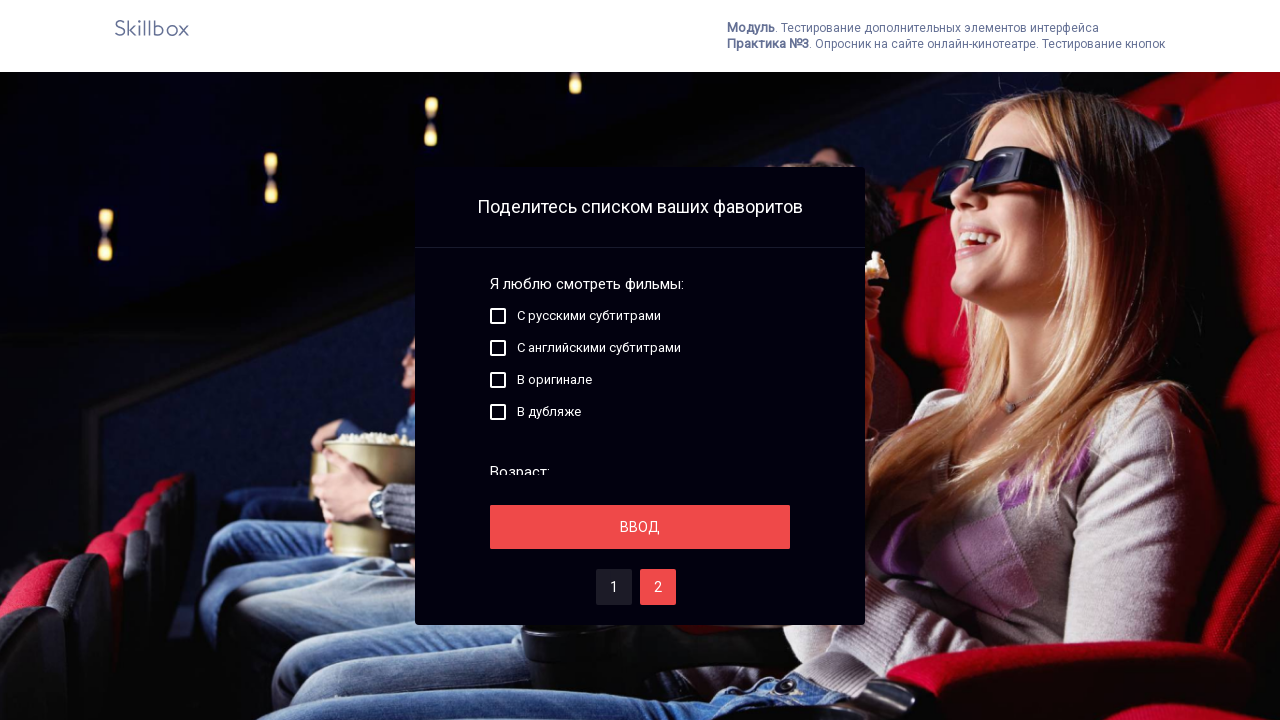